Tests dropdown selection by selecting an option from a dropdown menu

Starting URL: https://rahulshettyacademy.com/AutomationPractice/

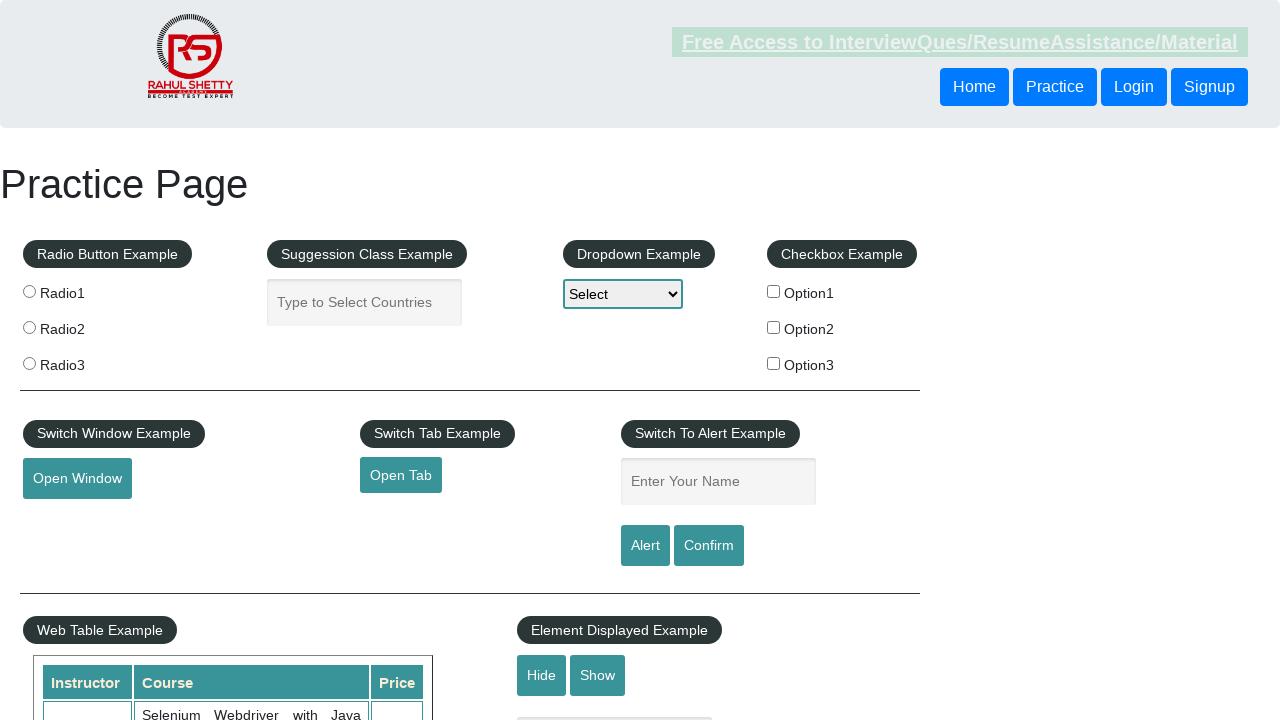

Waited for dropdown menu to be available
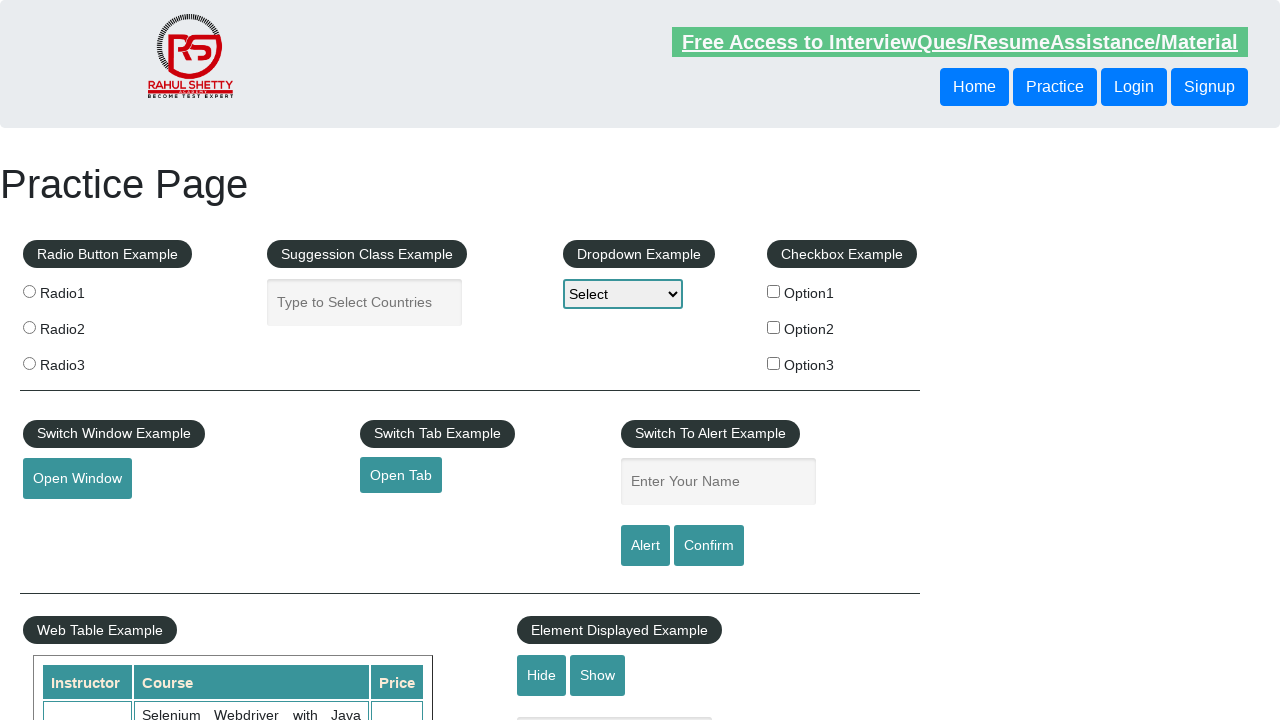

Selected 'Option2' from dropdown menu on #dropdown-class-example
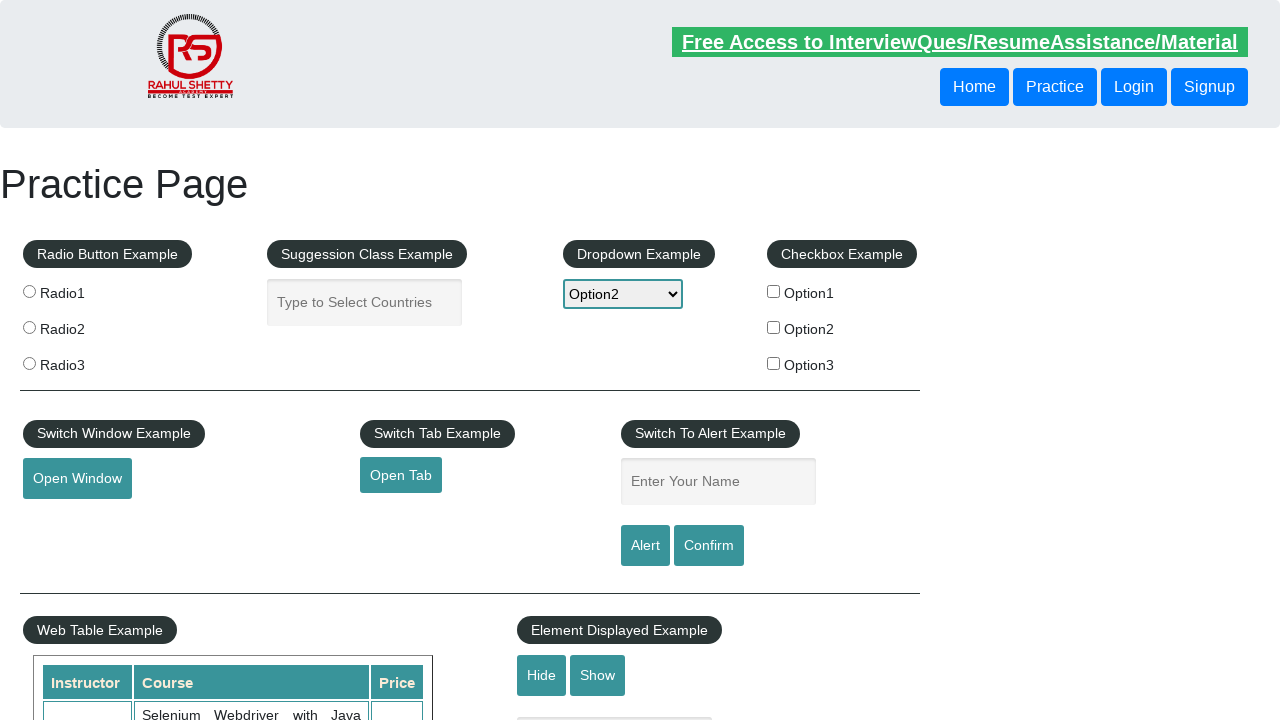

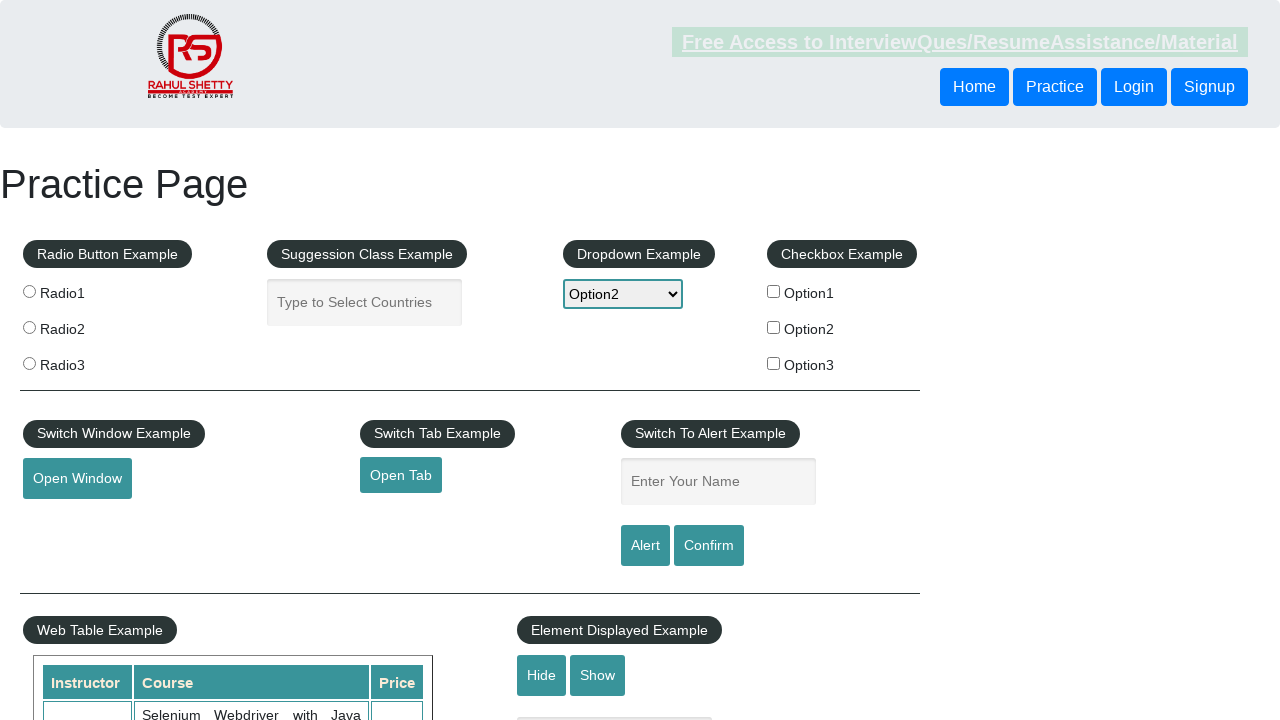